Tests various text input interactions including entering text, appending text to existing content, and clearing and replacing text in input fields

Starting URL: https://letcode.in/test

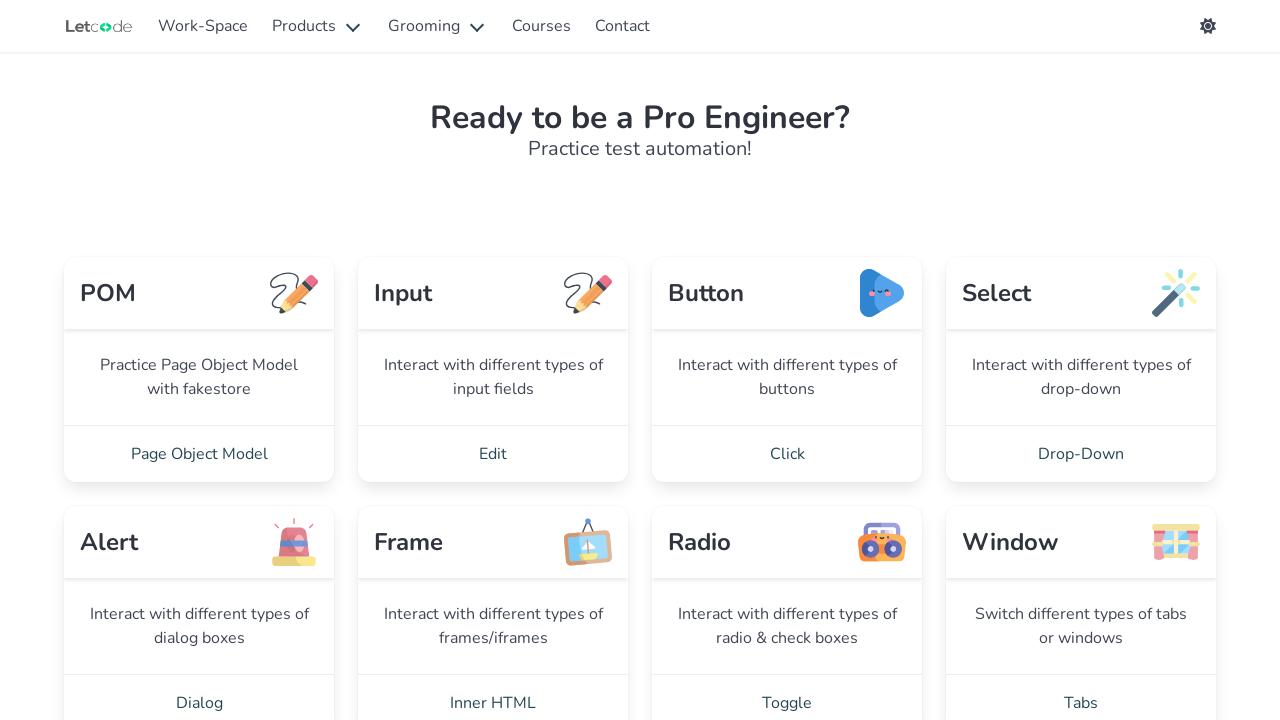

Clicked Edit link to navigate to edit page at (493, 454) on a:has-text('Edit')
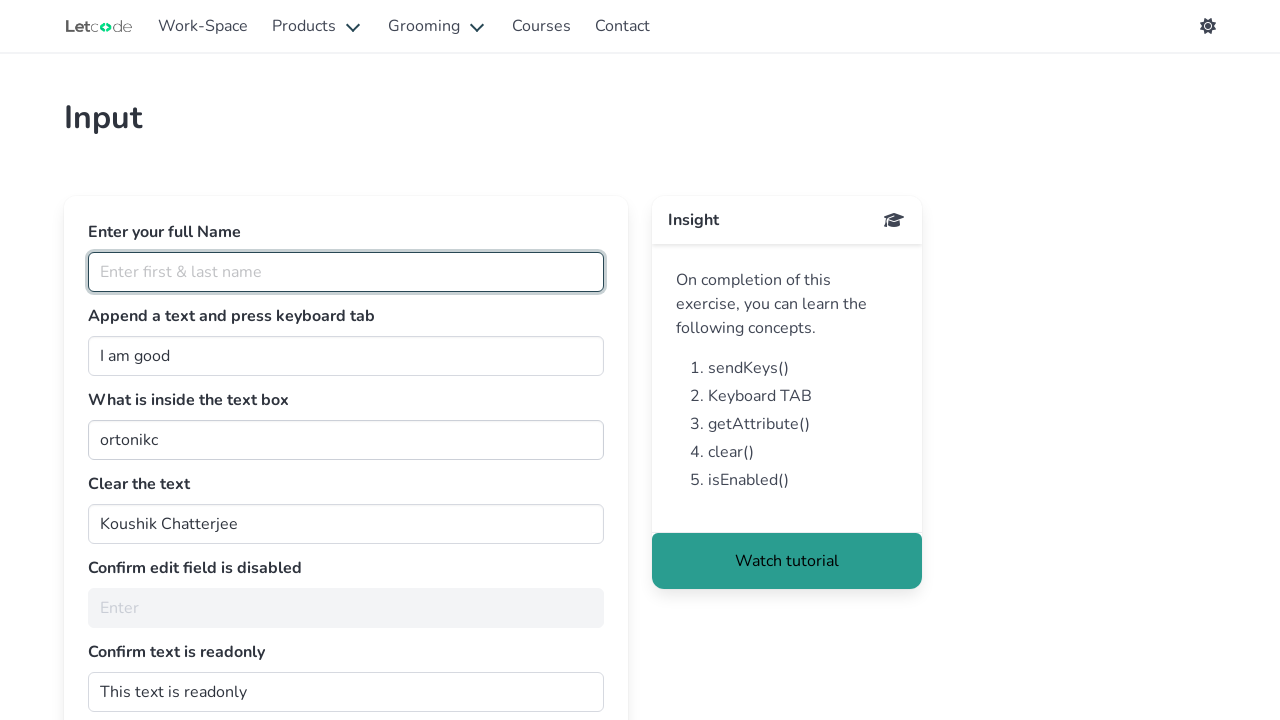

Clicked on fullName input field at (346, 272) on #fullName
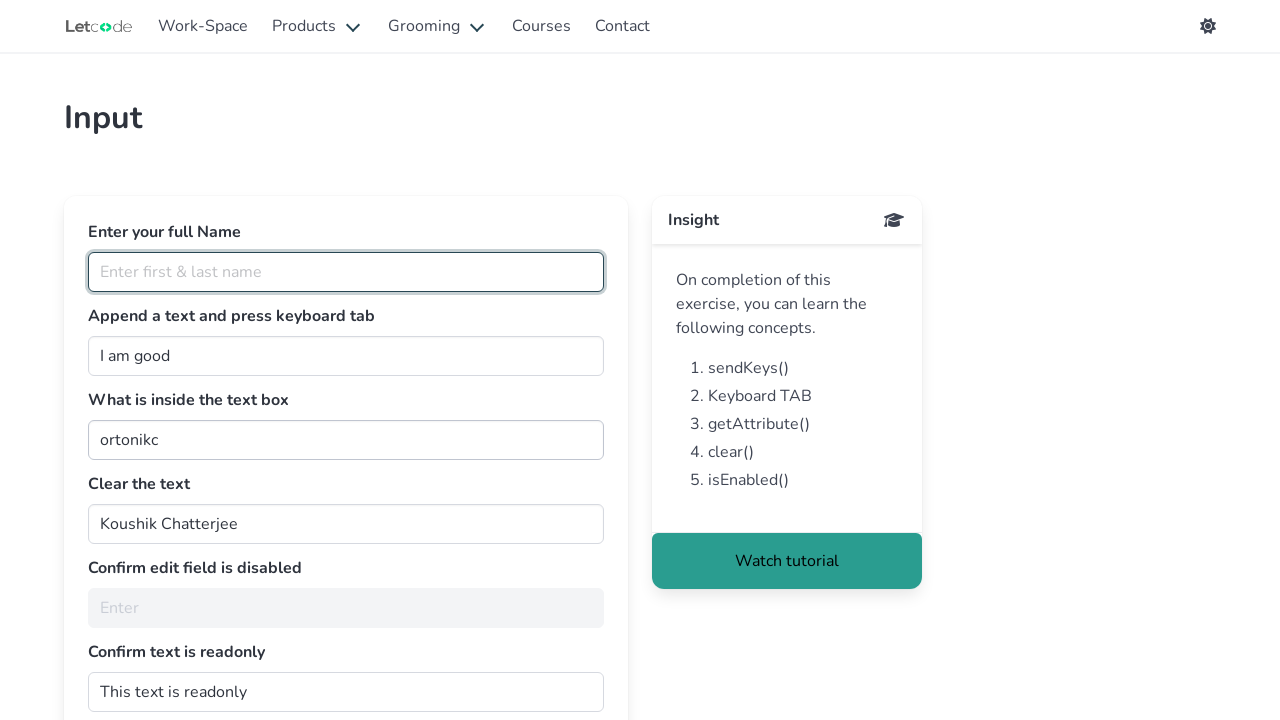

Entered 'KunkfuPanda' in fullName field on #fullName
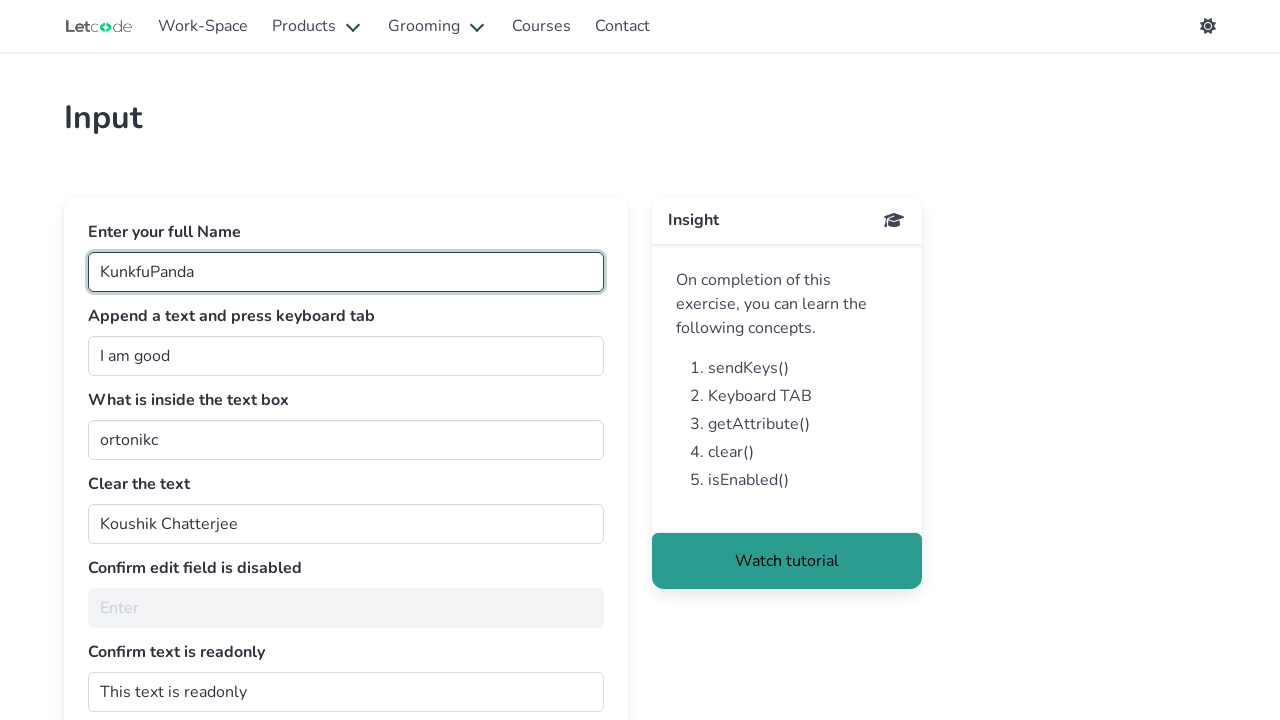

Clicked on join input field at (346, 356) on #join
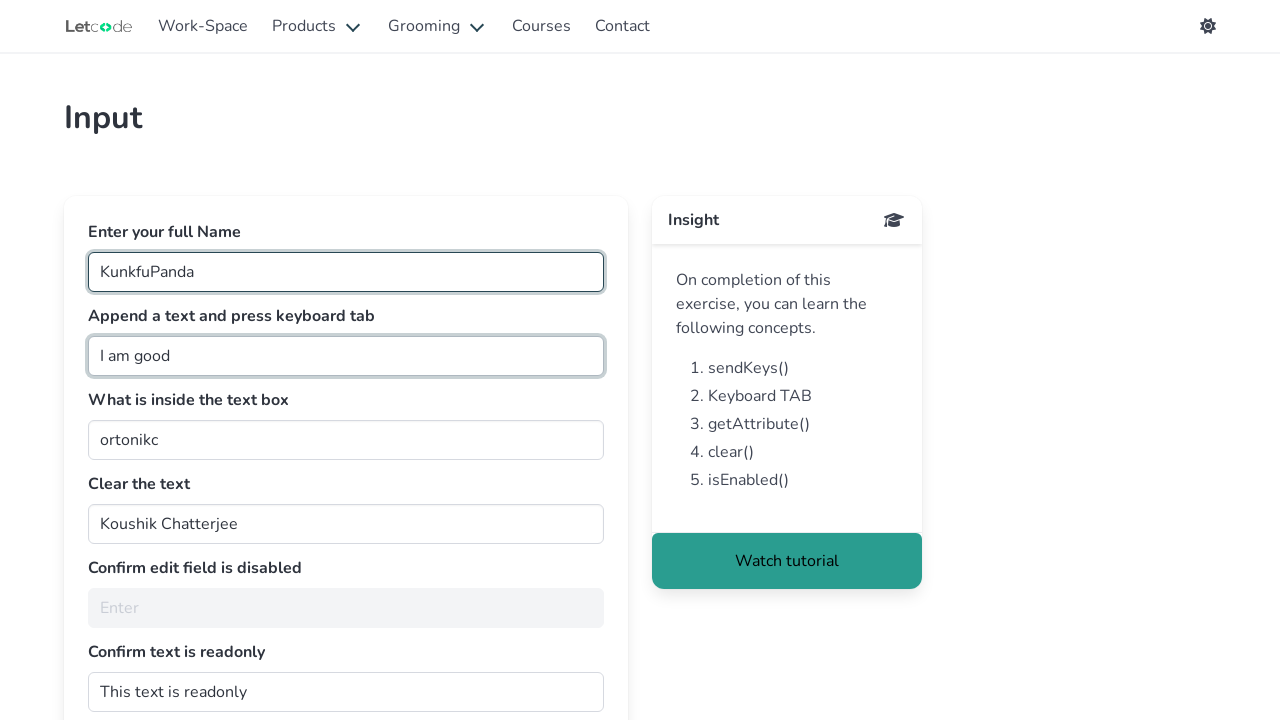

Appended ' at coding' to join field on #join
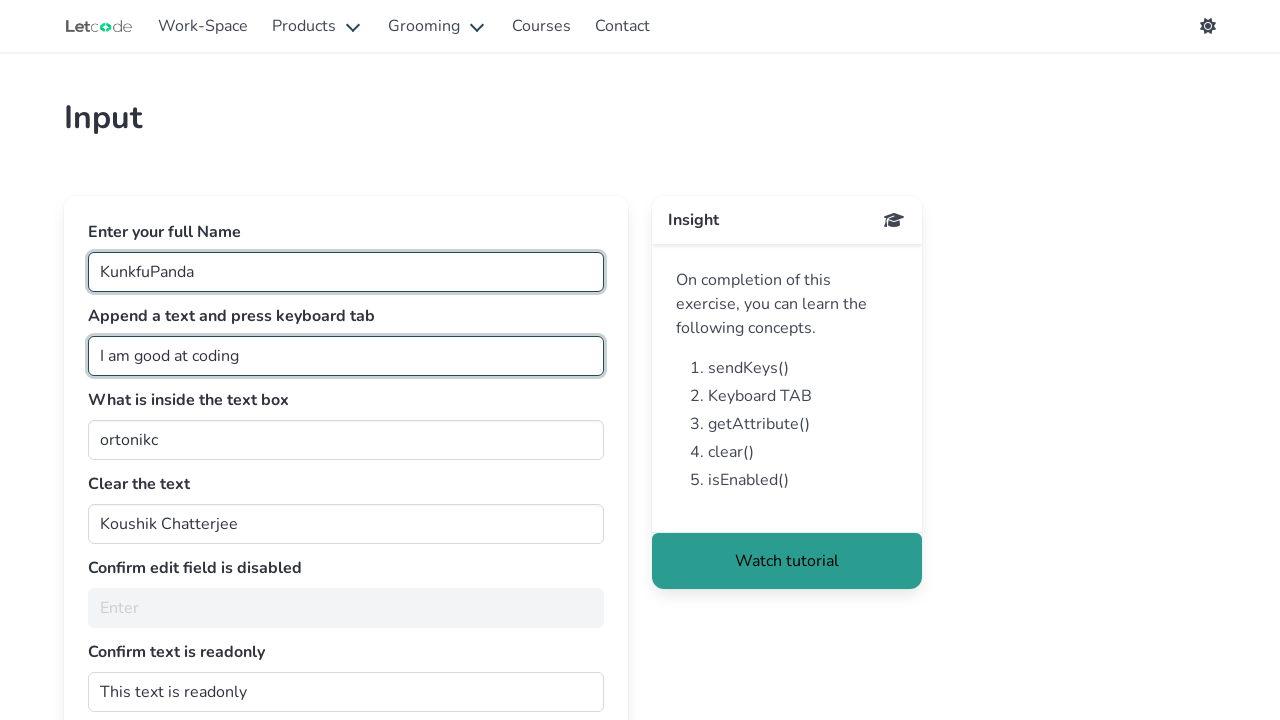

Cleared join field and entered 'Hello Everyone' on #join
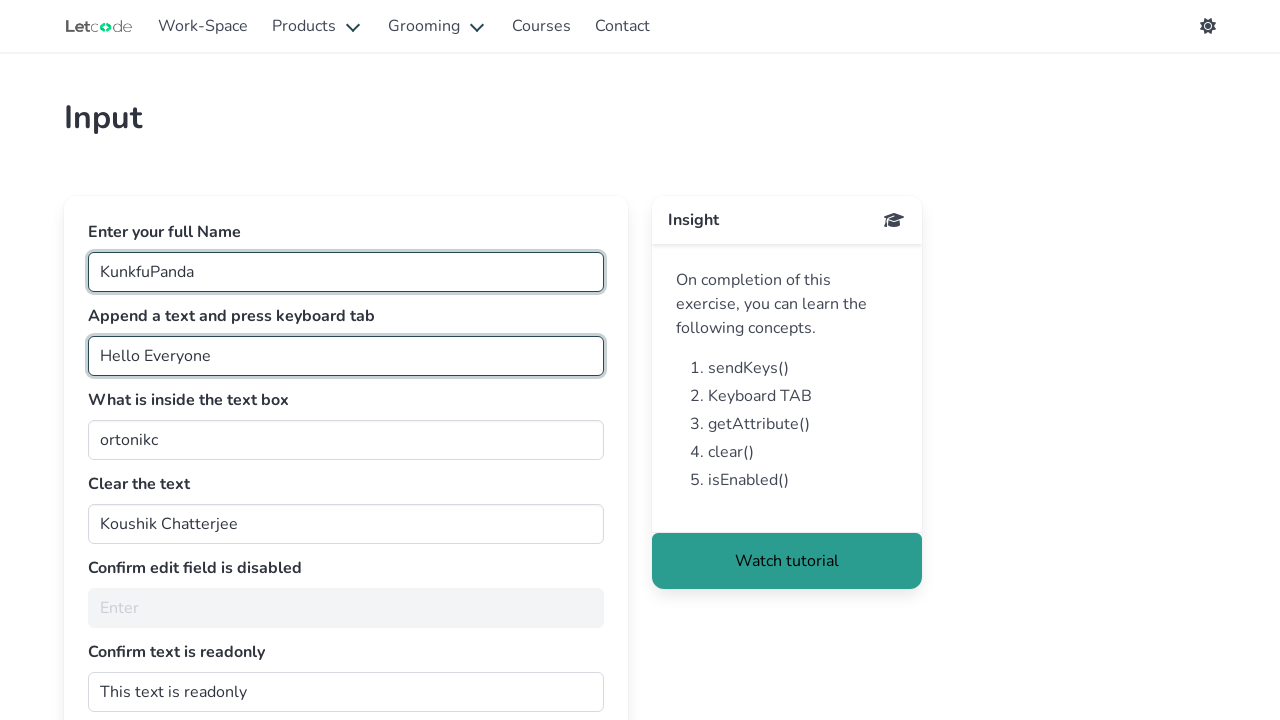

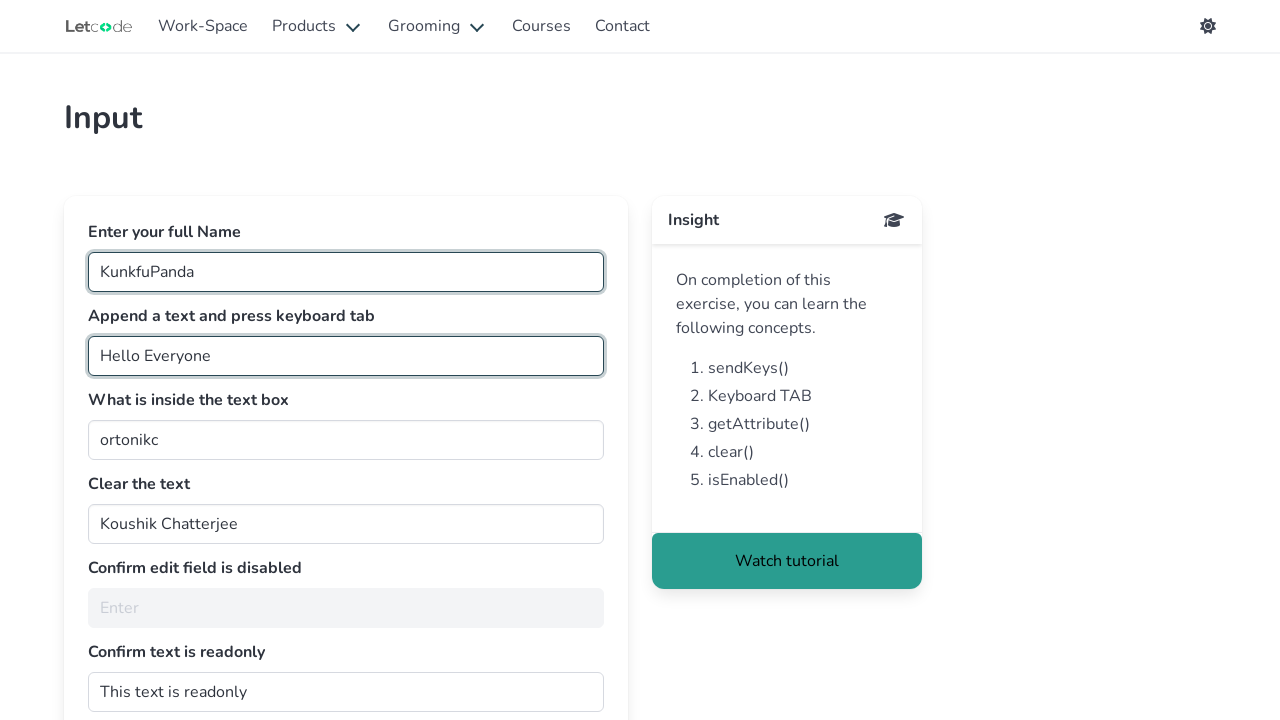